Tests form filling functionality by navigating to a test page, filling in first name, username and password fields, submitting the form and handling alert popups

Starting URL: https://testeroprogramowania.github.io/selenium/

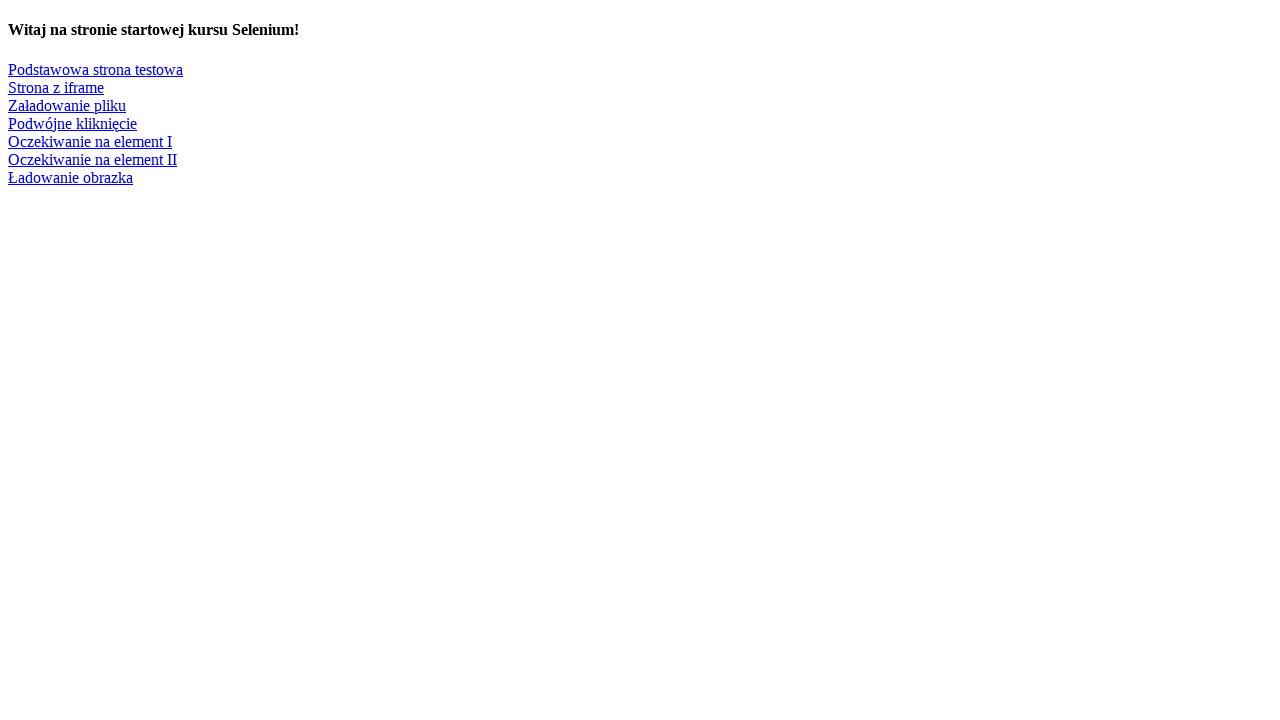

Clicked on 'Podstawowa strona testowa' link to navigate to test page at (96, 69) on text=Podstawowa strona testowa
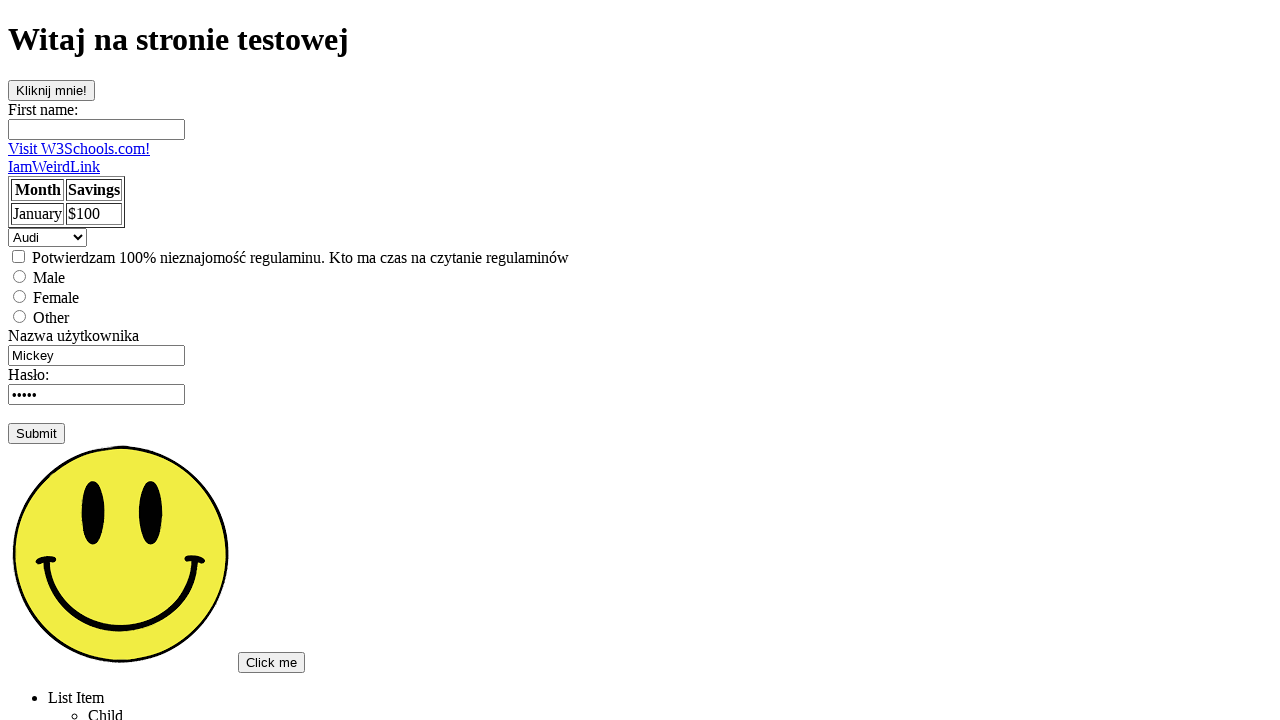

Filled first name field with 'Marcin' on #fname
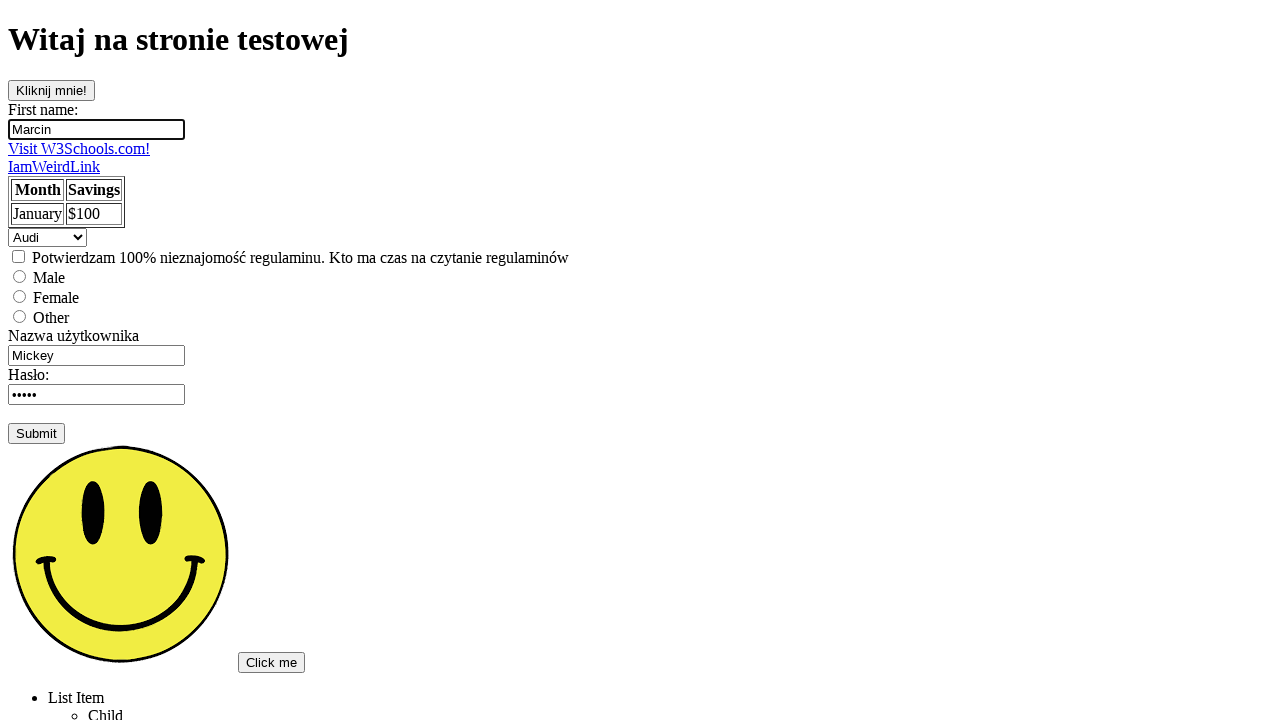

Filled username field with 'admin' on input[name='username']
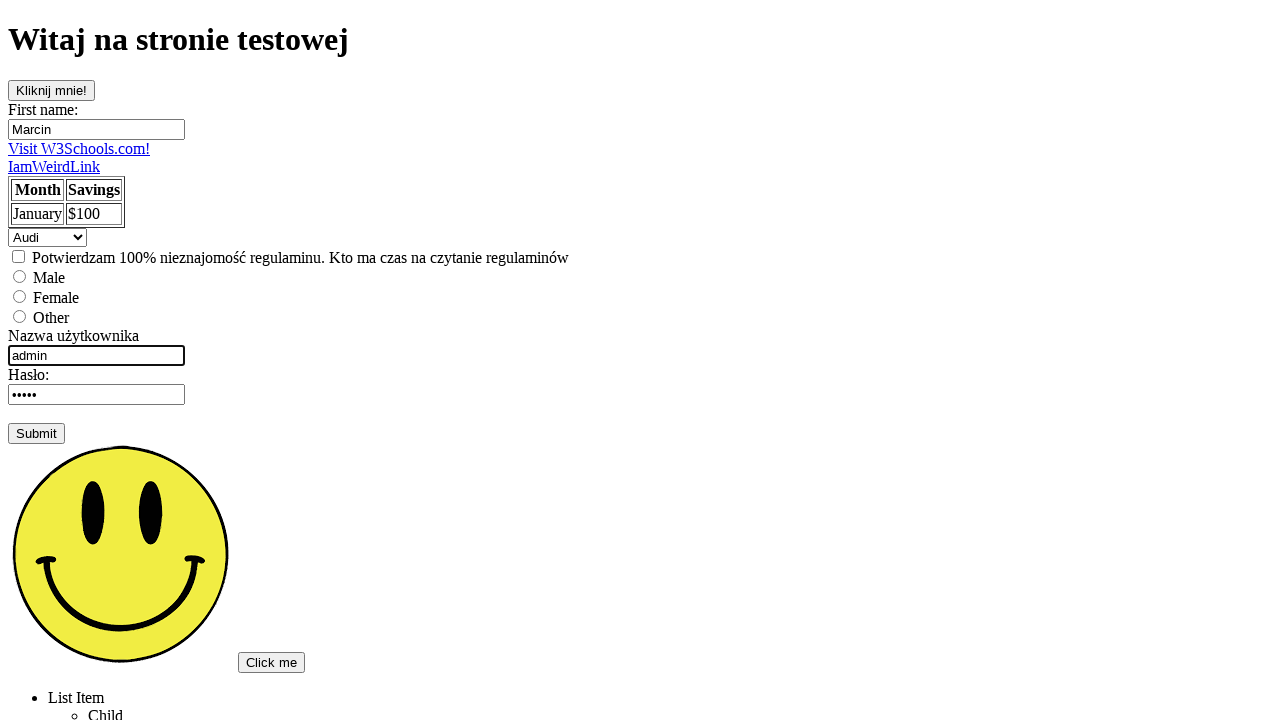

Filled password field with 'admin' on input[name='password']
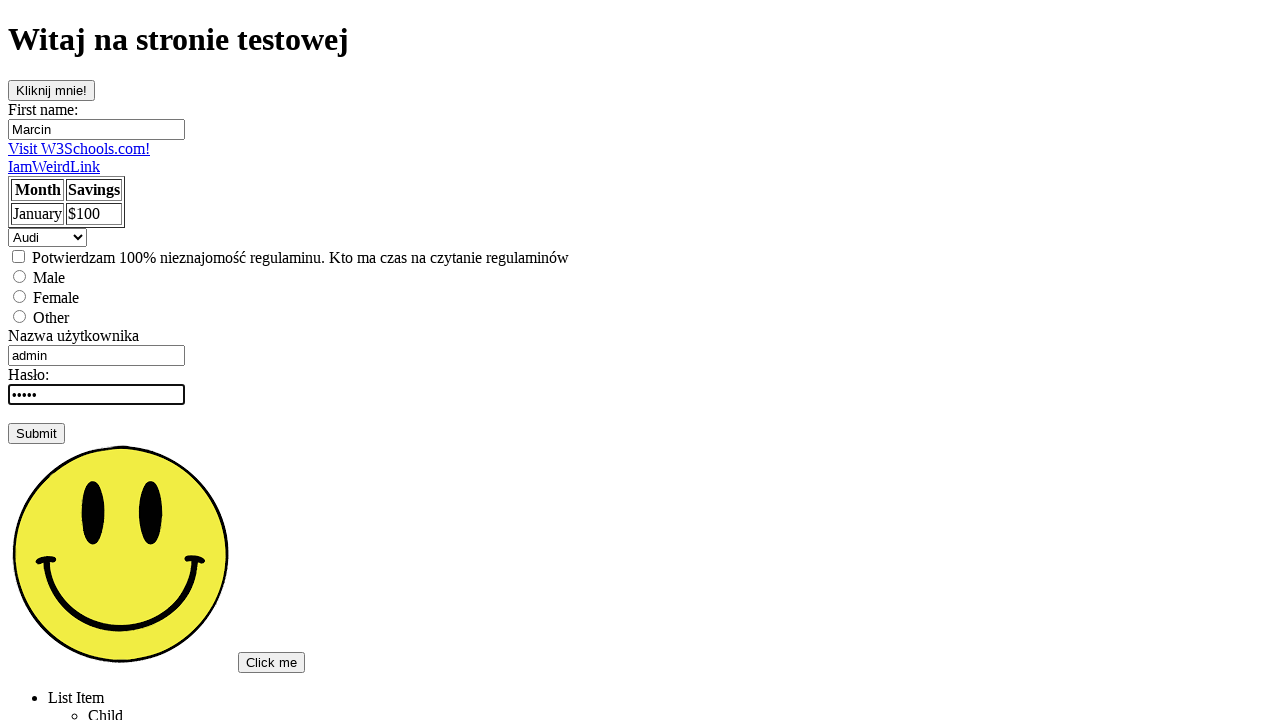

Pressed Enter to submit the form on input[name='password']
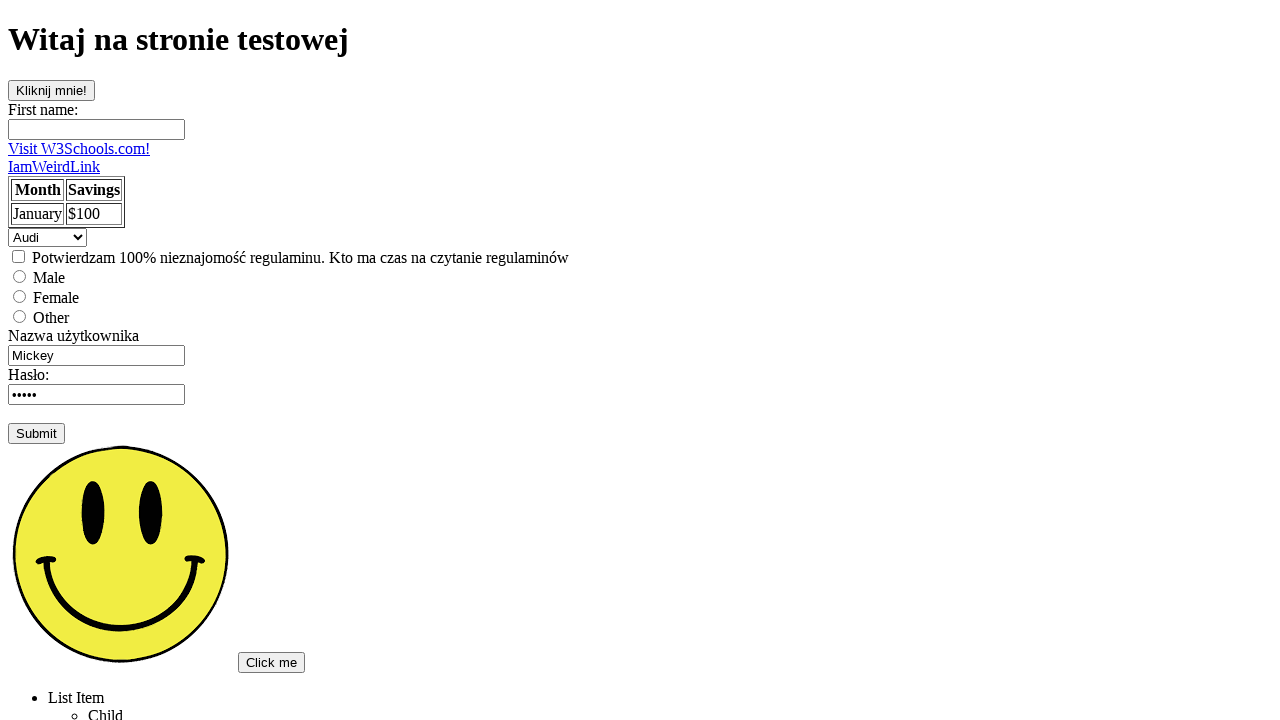

Set up handler to accept first alert dialog
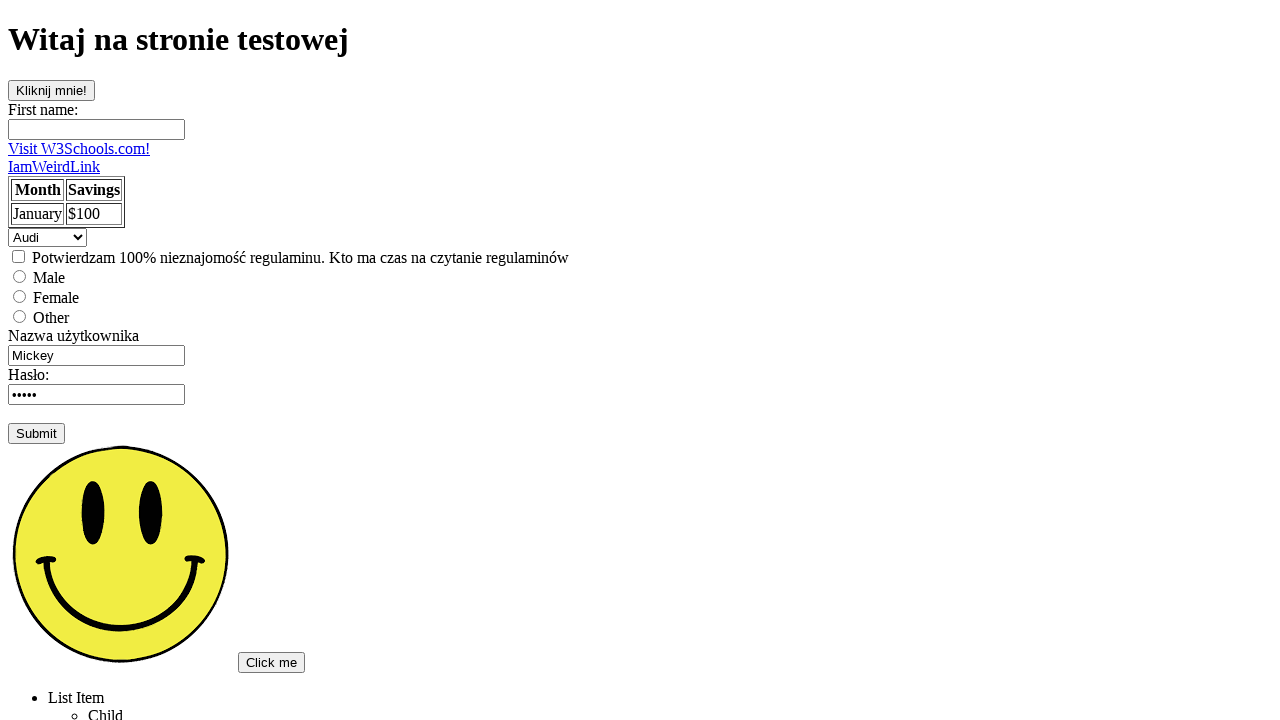

Set up handler to accept second alert dialog
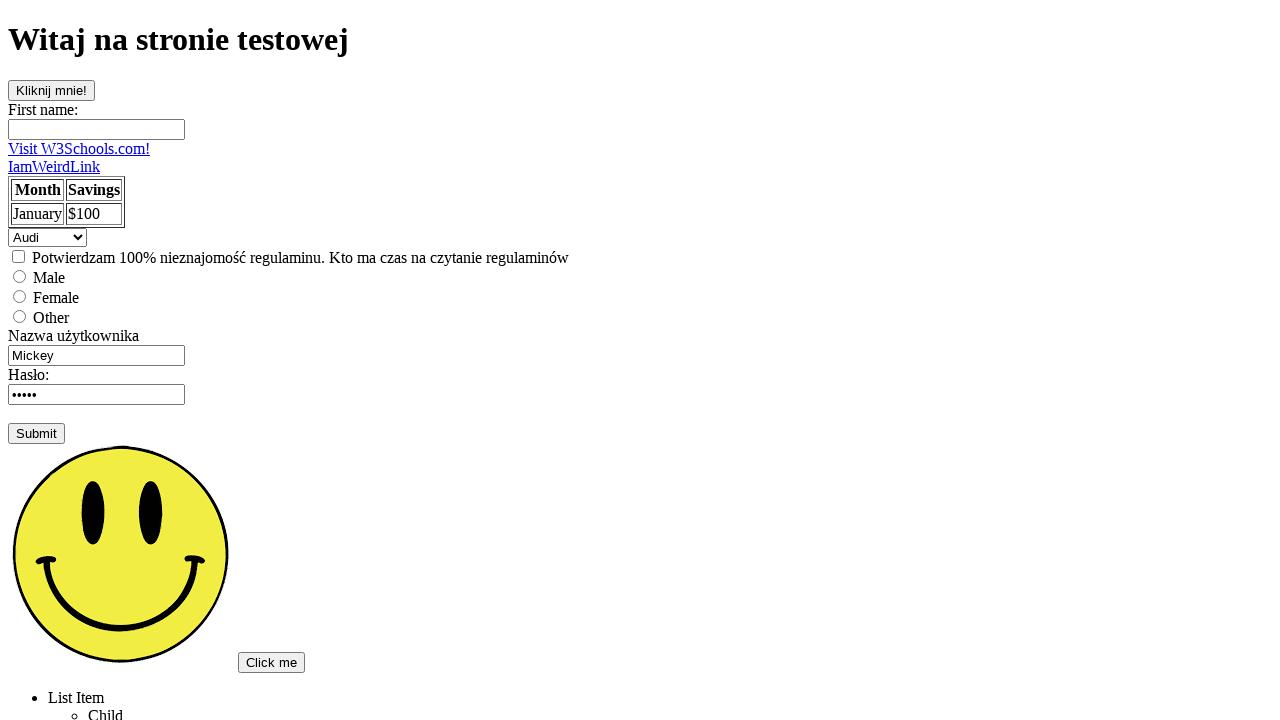

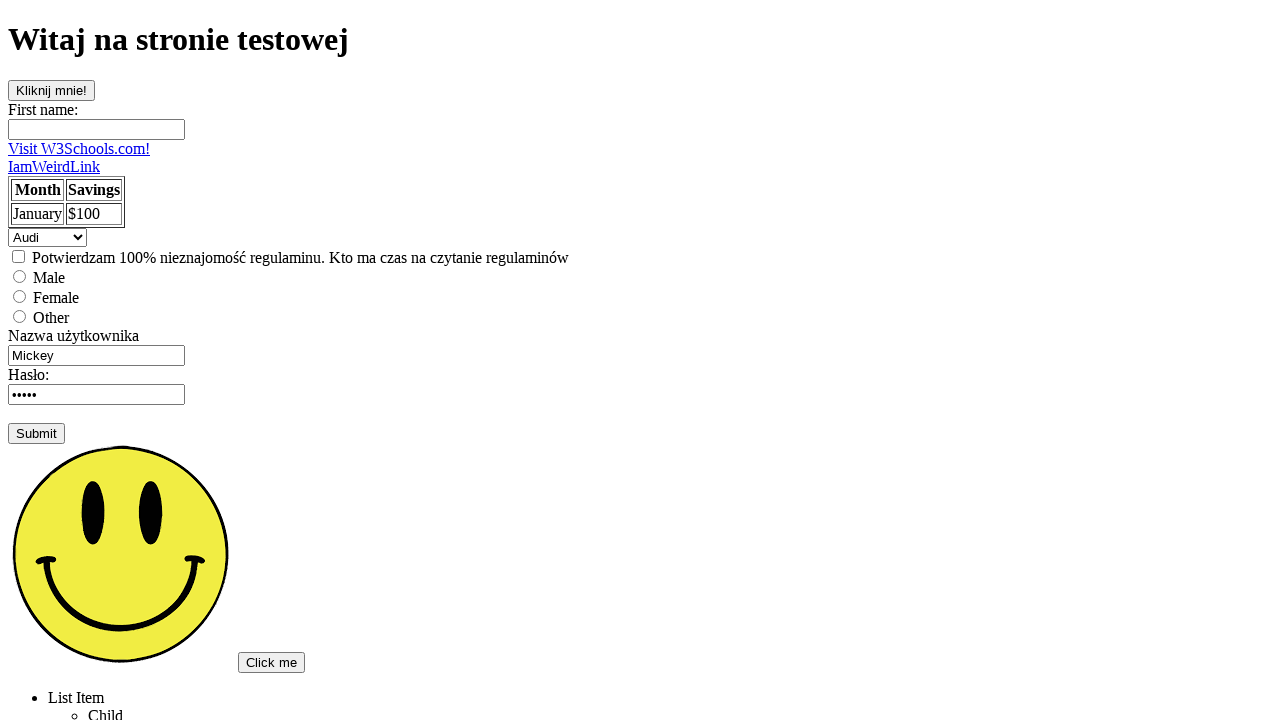